Navigates to W3Schools HTML tables page, scrolls down to view the table, and interacts with table data to find contacts and their corresponding locations

Starting URL: https://www.w3schools.com/html/html_tables.asp

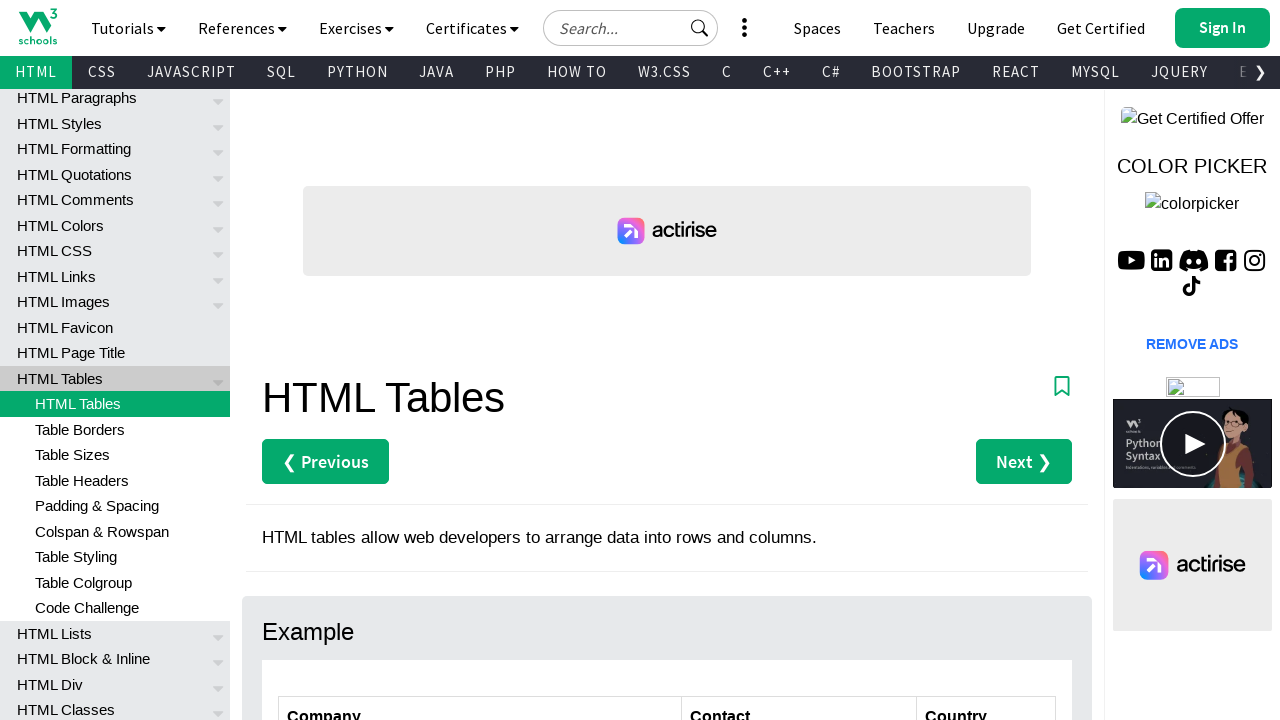

Scrolled down 400 pixels to view the table
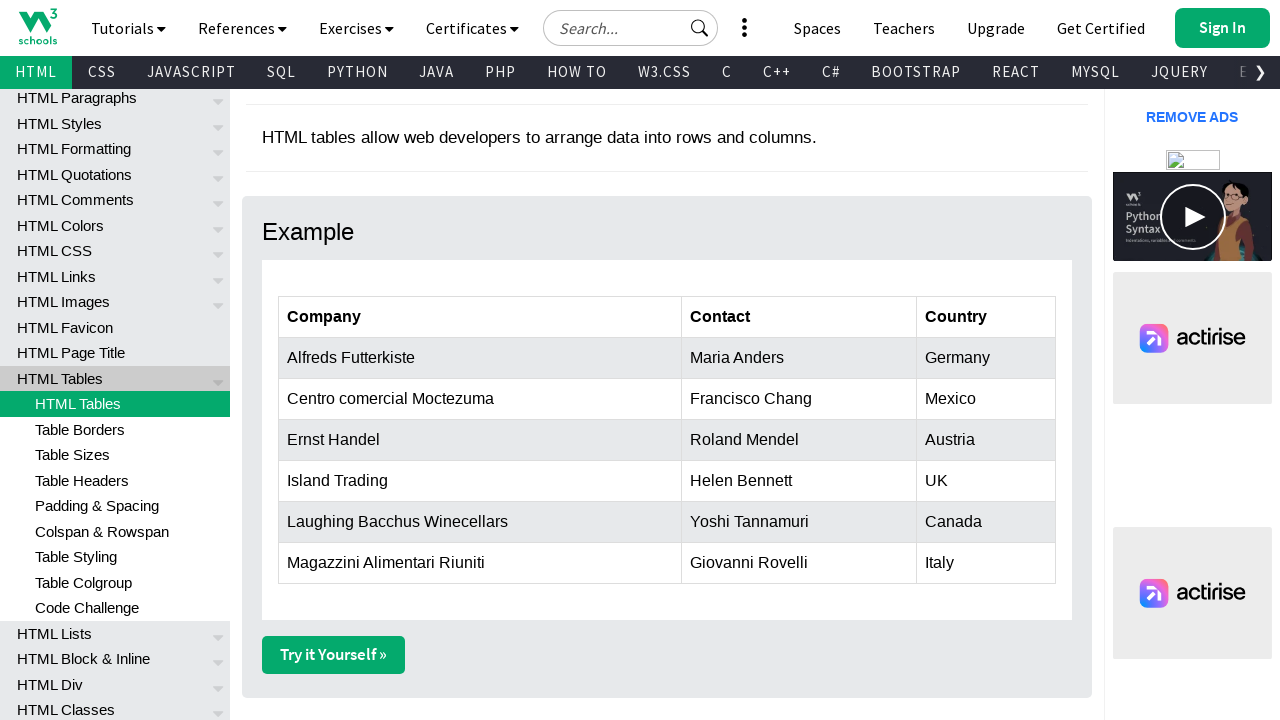

Customers table became visible
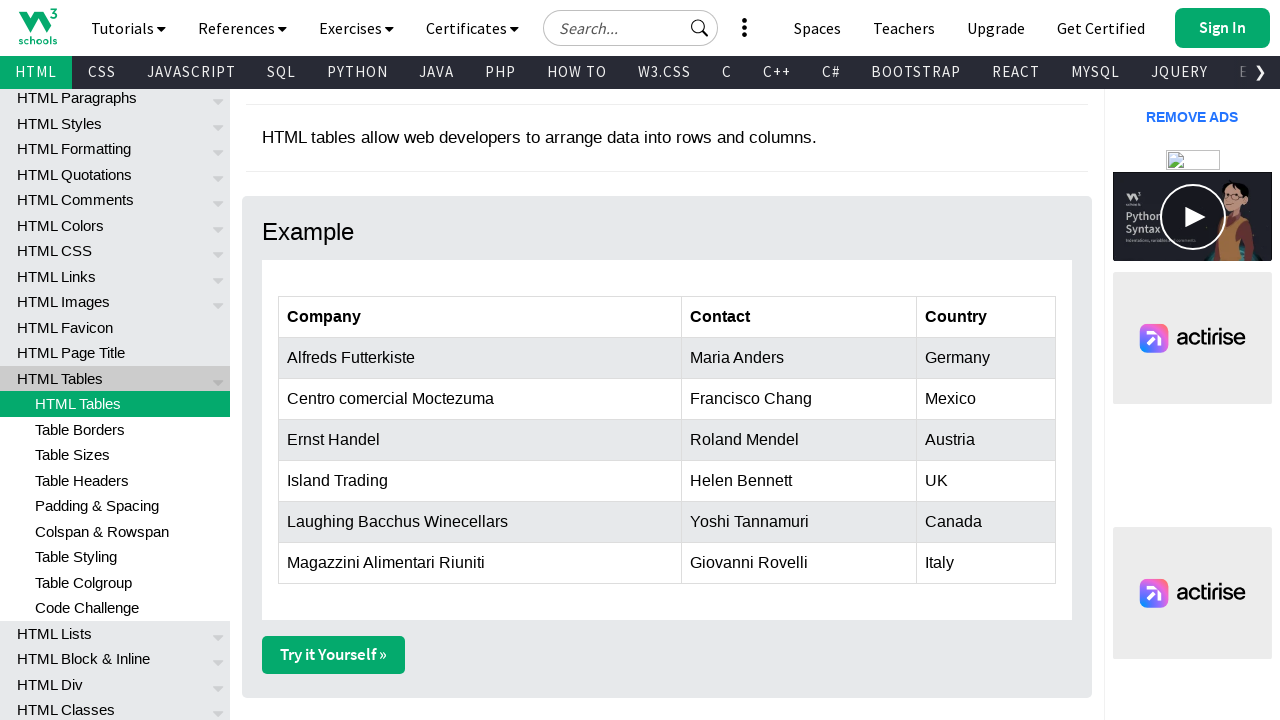

Retrieved all contact name elements from table
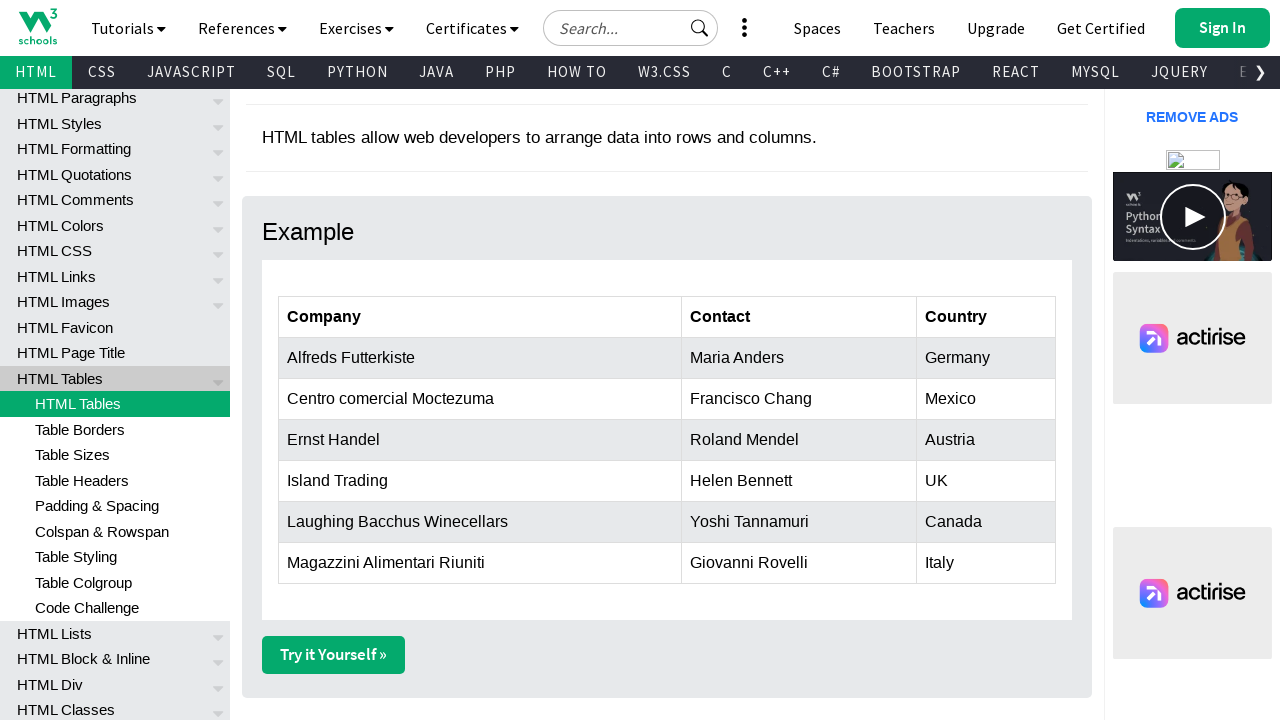

Extracted 6 contact names from table cells
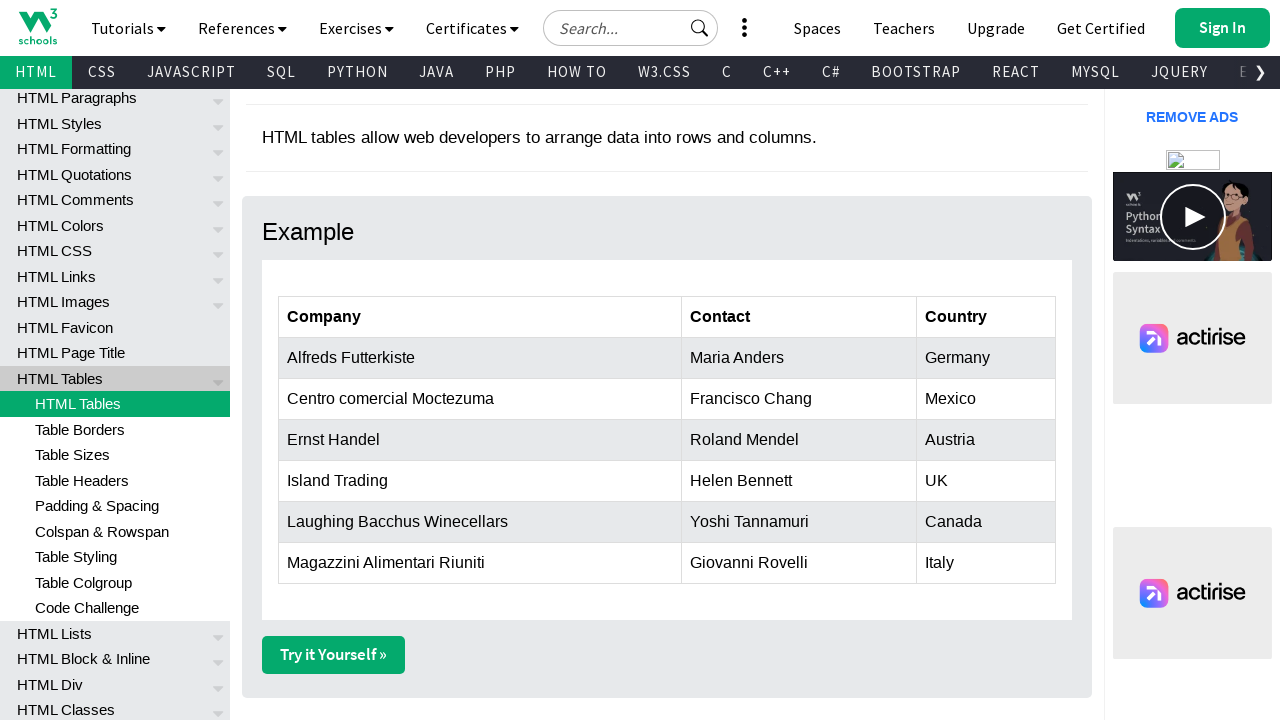

Filtered table to find rows containing 'Yoshi'
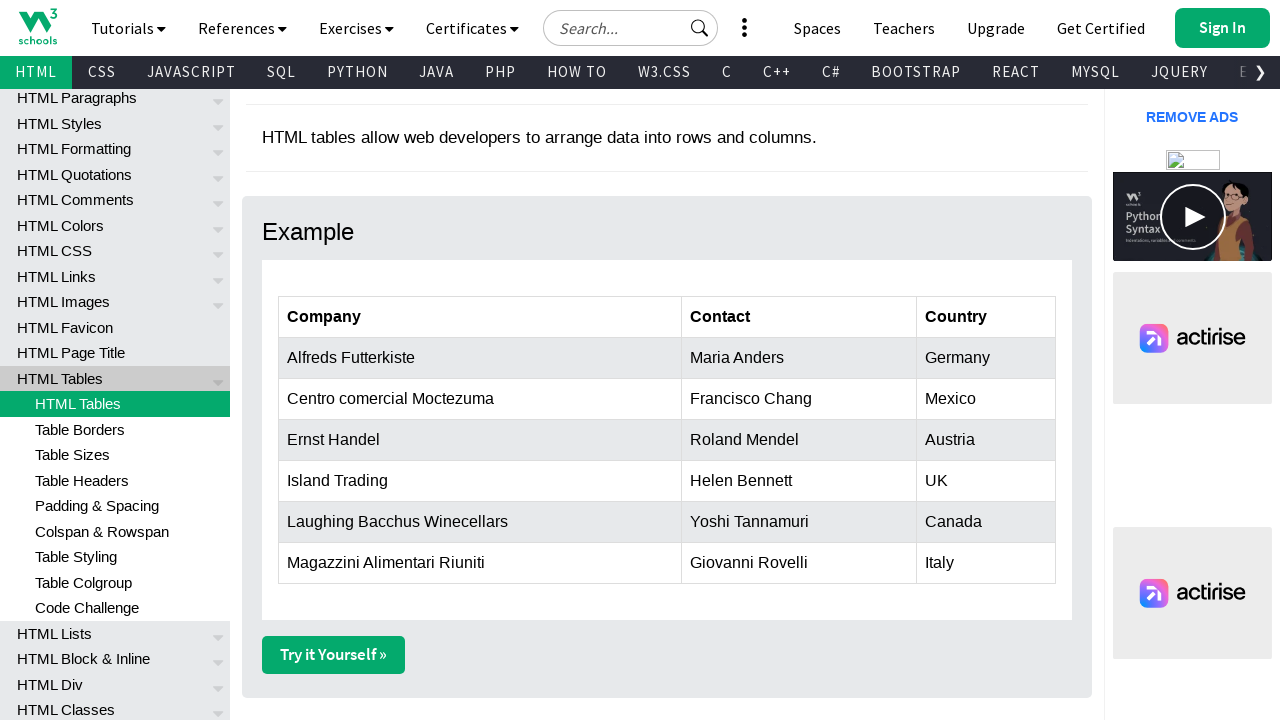

Found 'Yoshi' in the customers table
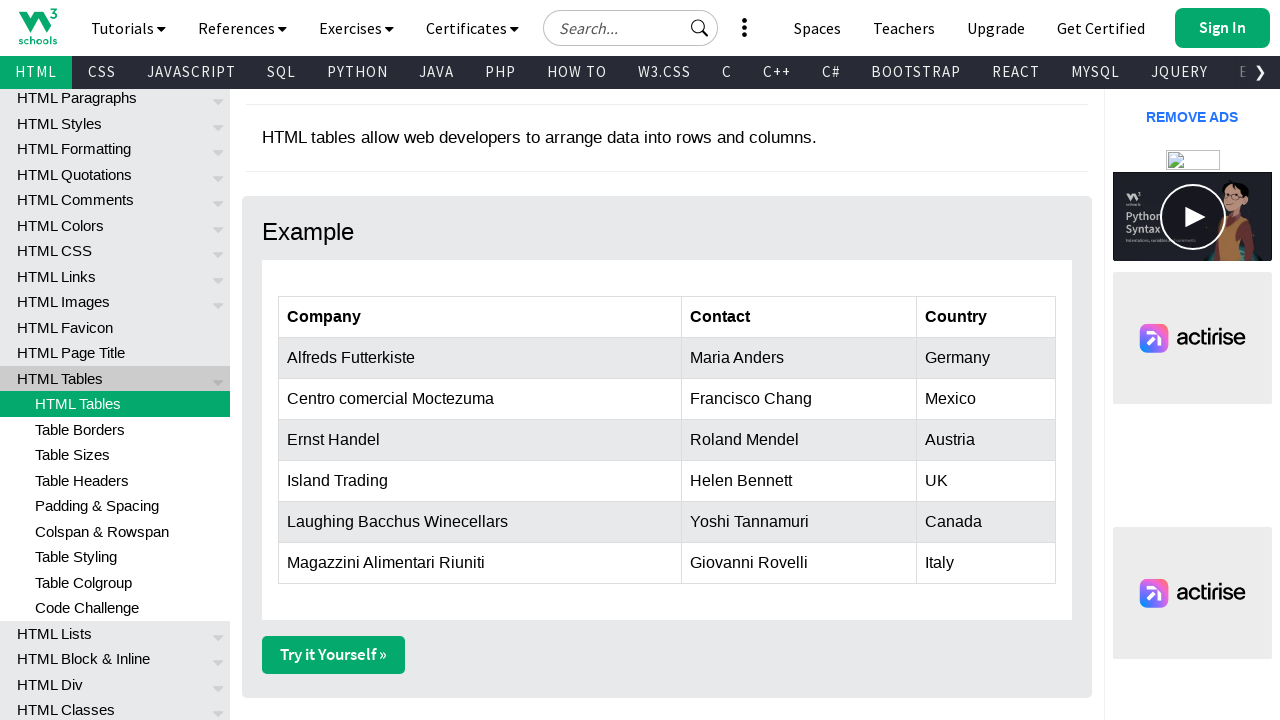

Retrieved country location for Yoshi: Canada
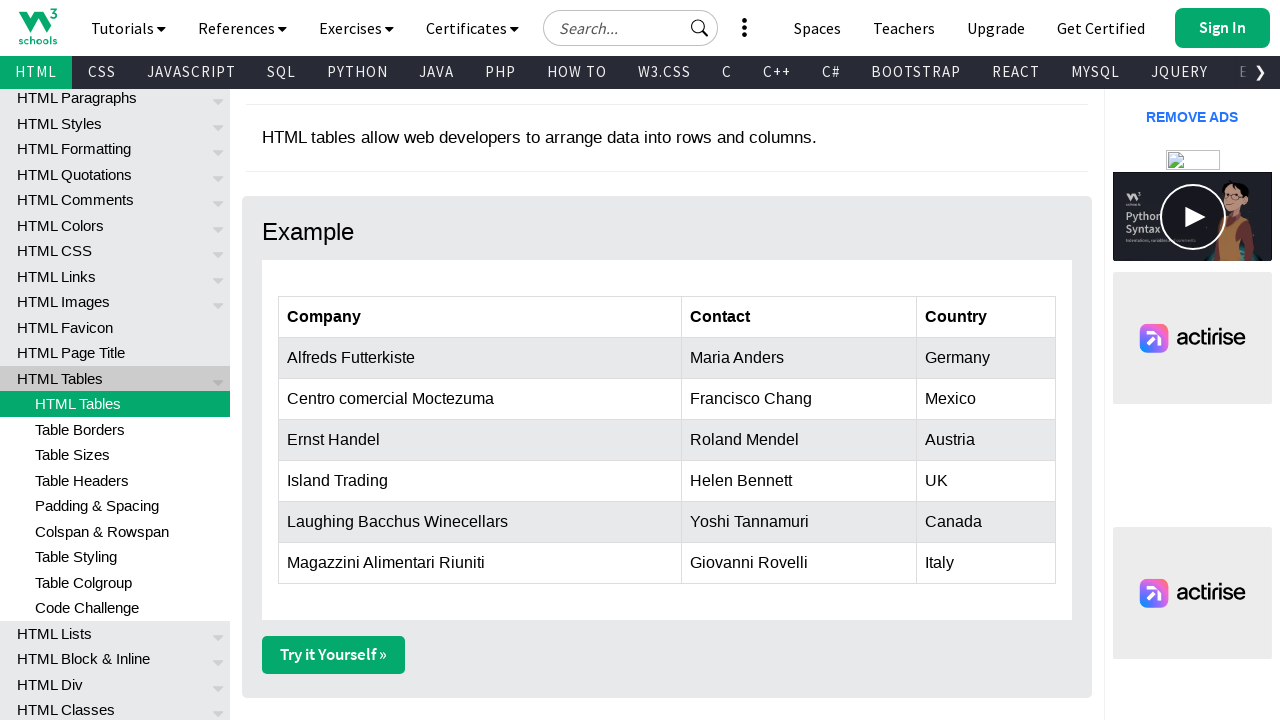

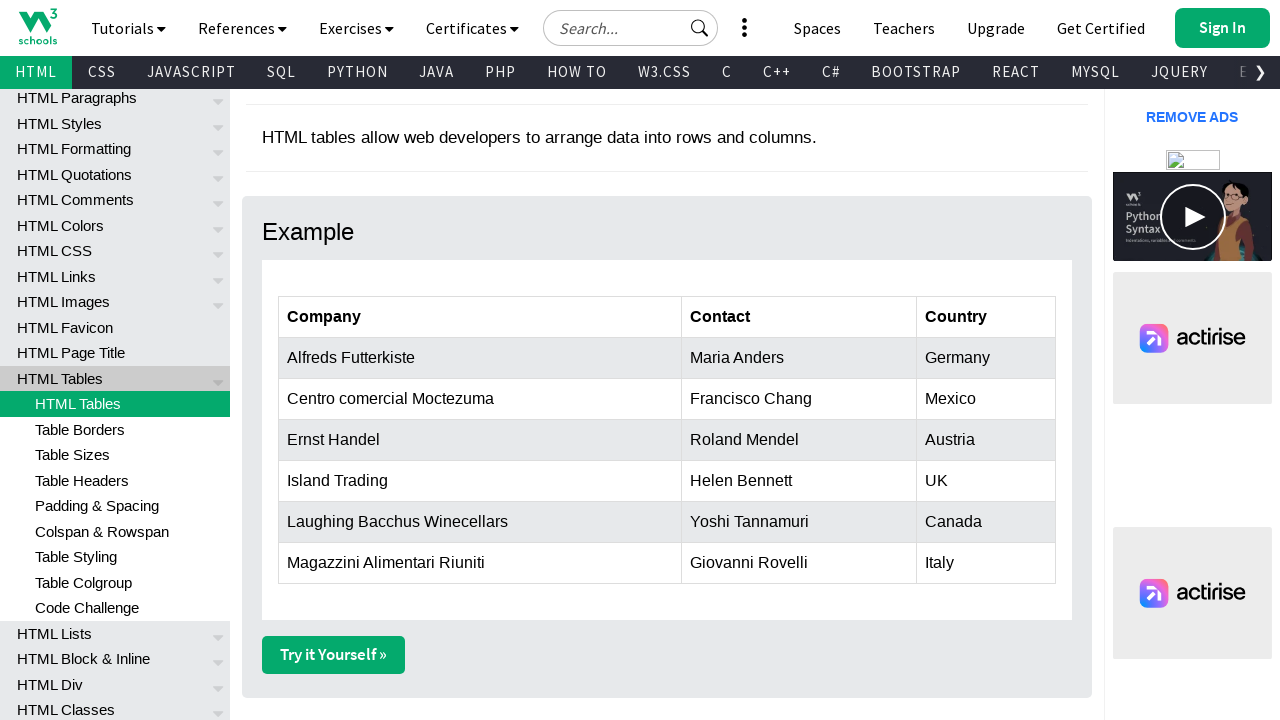